Tests sorting the Email column in ascending order by clicking the column header and verifying the values are properly sorted

Starting URL: http://the-internet.herokuapp.com/tables

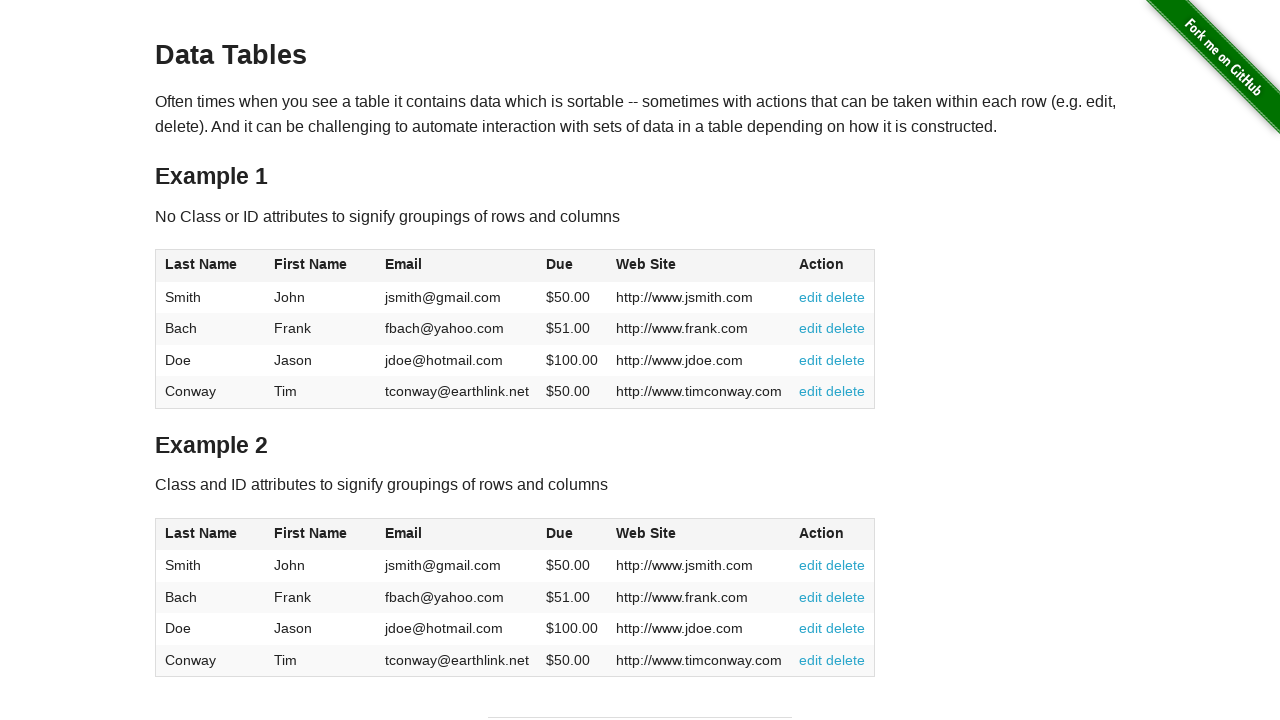

Clicked Email column header to sort ascending at (457, 266) on #table1 thead tr th:nth-of-type(3)
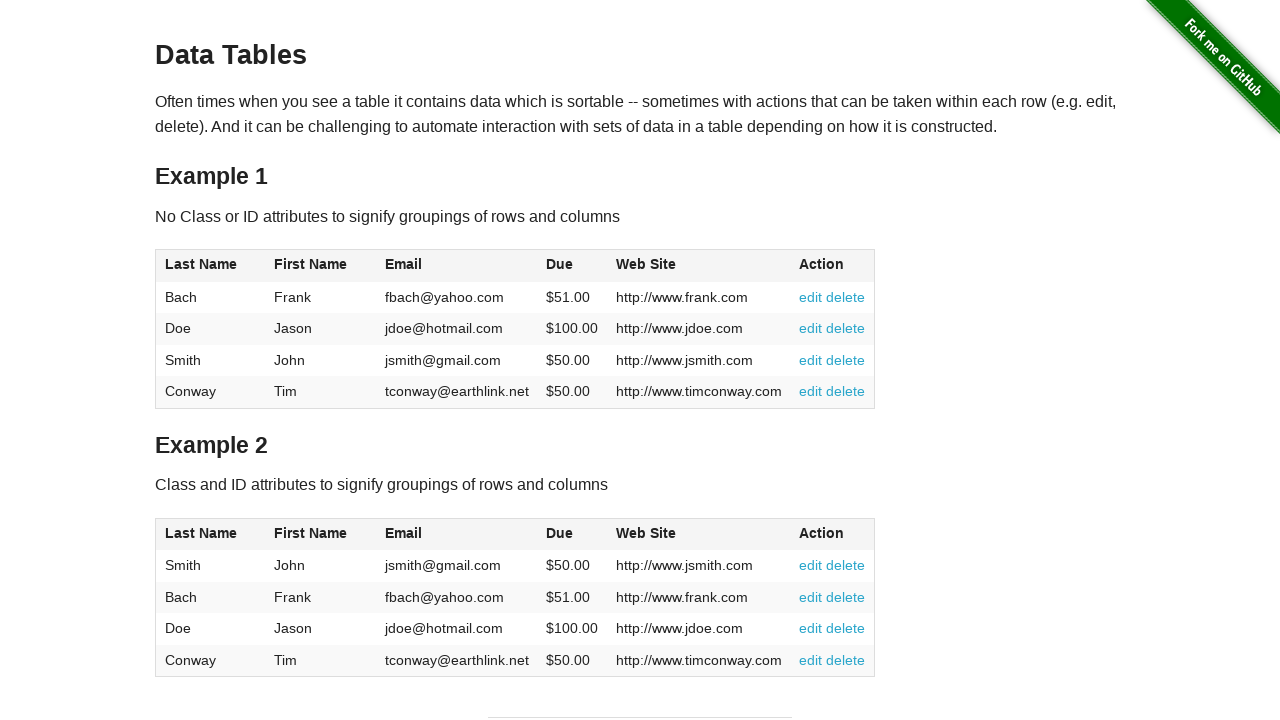

Waited for table body to load with Email column data
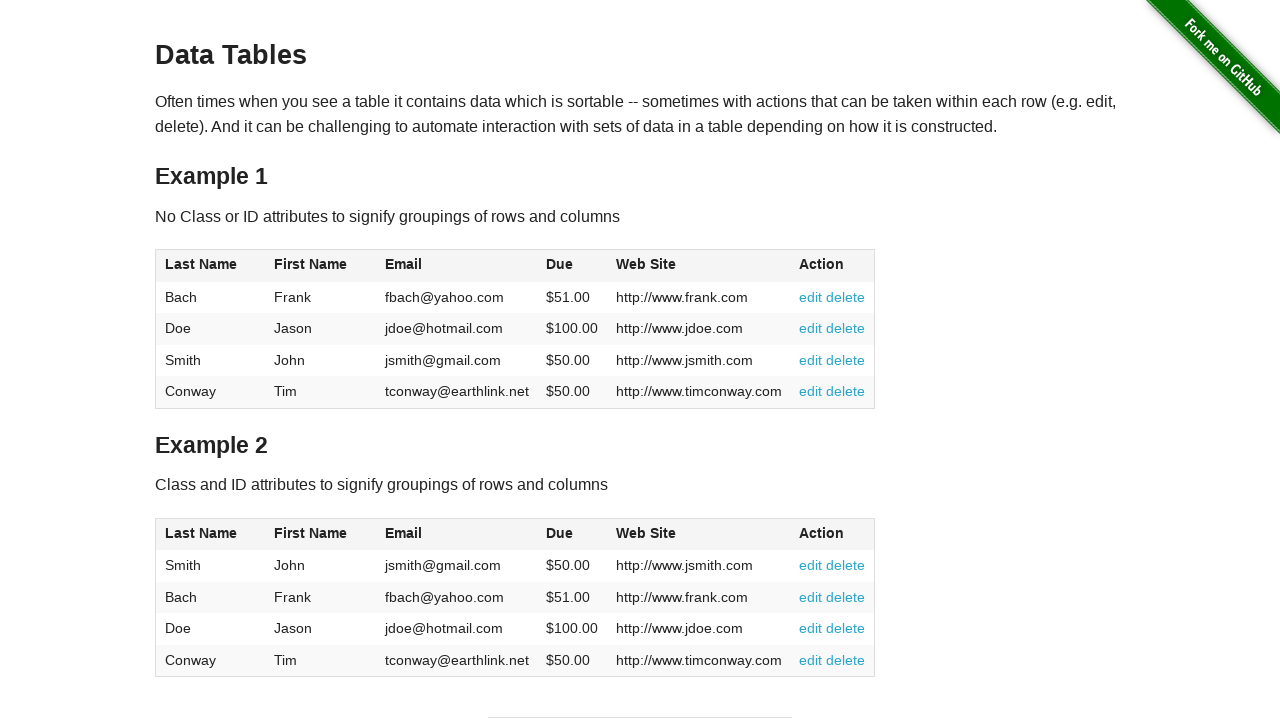

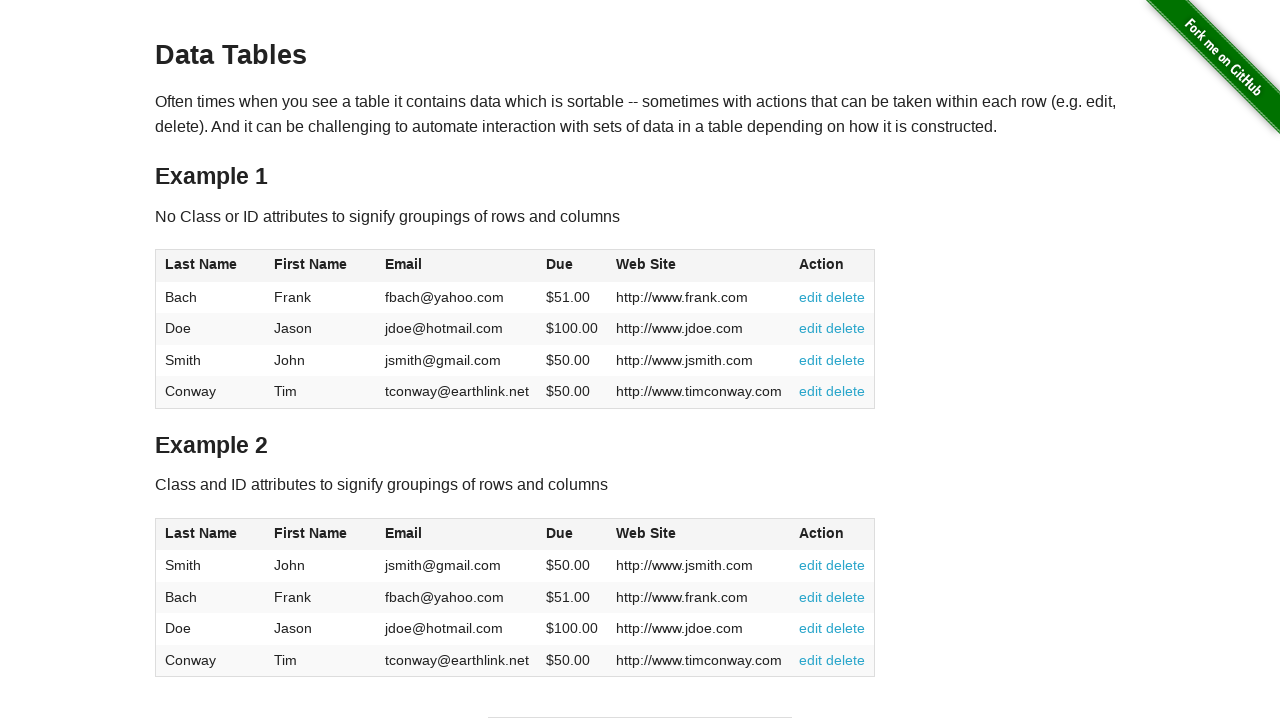